Opens the Rahul Shetty Academy website and verifies the page loads by checking the page title and URL are accessible.

Starting URL: https://rahulshettyacademy.com/

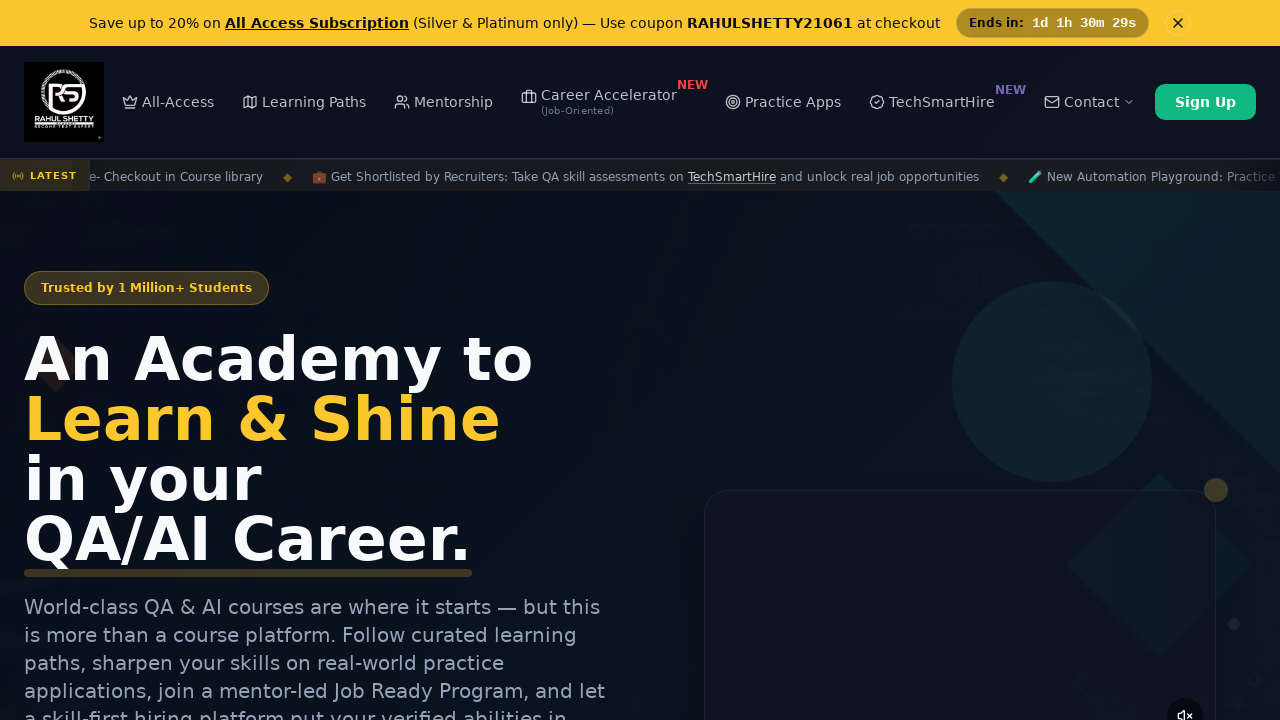

Page loaded and DOM content ready
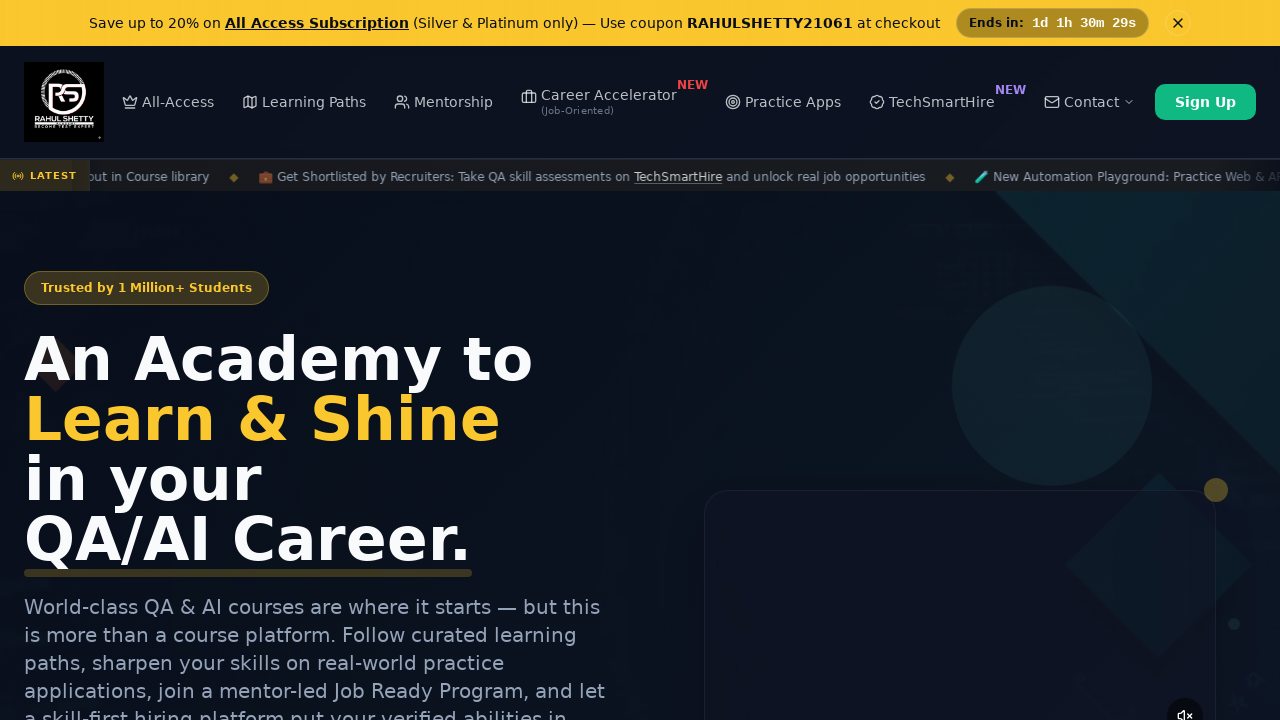

Retrieved page title: 'Rahul Shetty Academy | QA Automation, Playwright, AI Testing & Online Training'
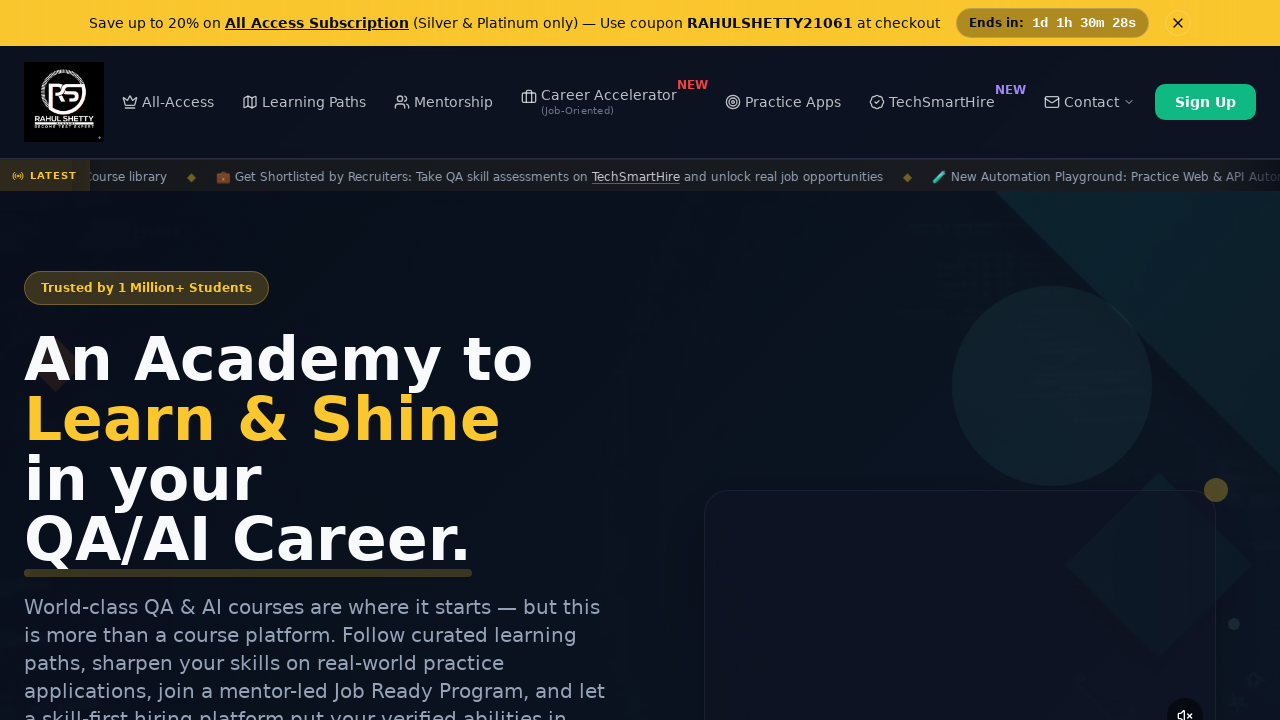

Retrieved current URL: 'https://rahulshettyacademy.com/'
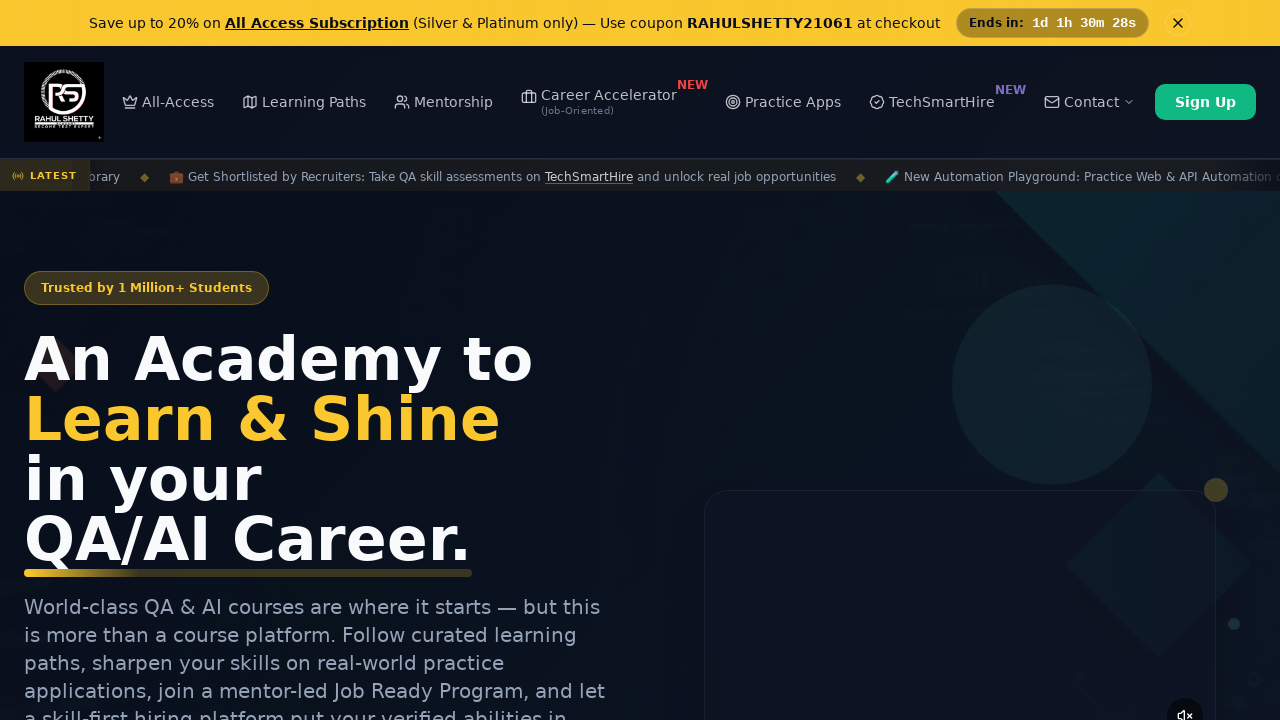

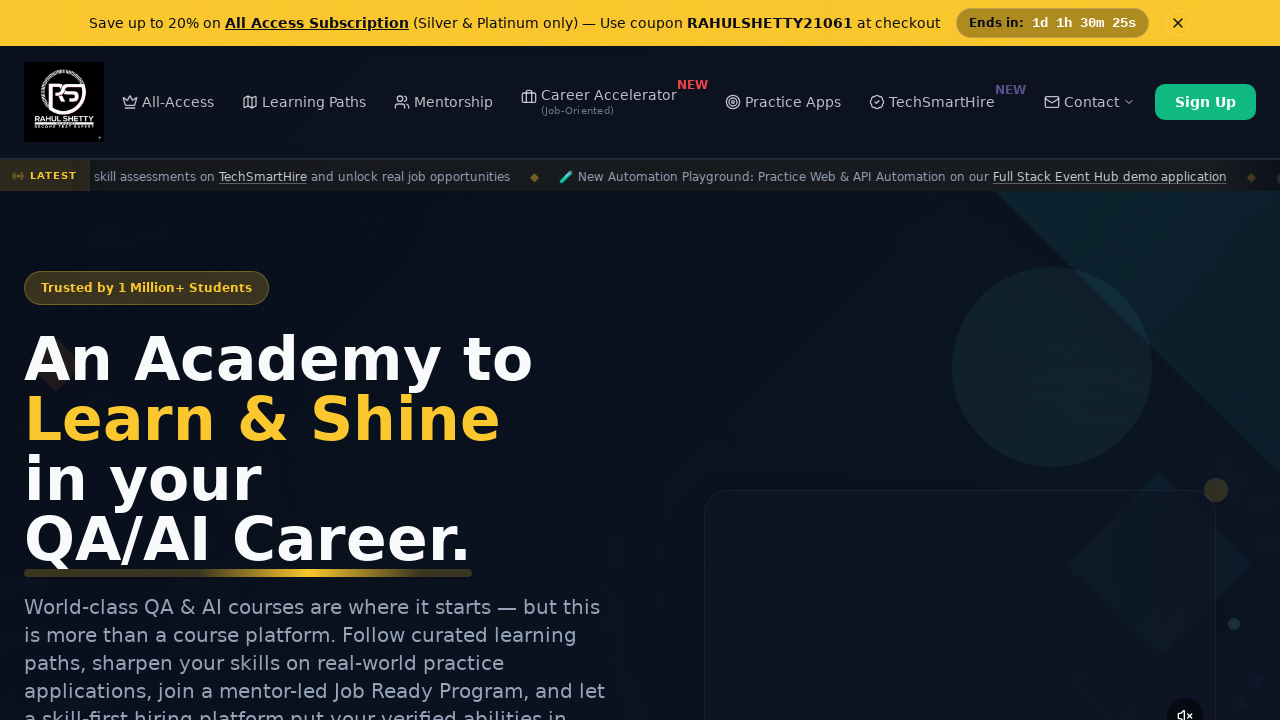